Tests dropdown selection functionality by selecting options using different methods (by index, value, and visible text)

Starting URL: https://the-internet.herokuapp.com/dropdown

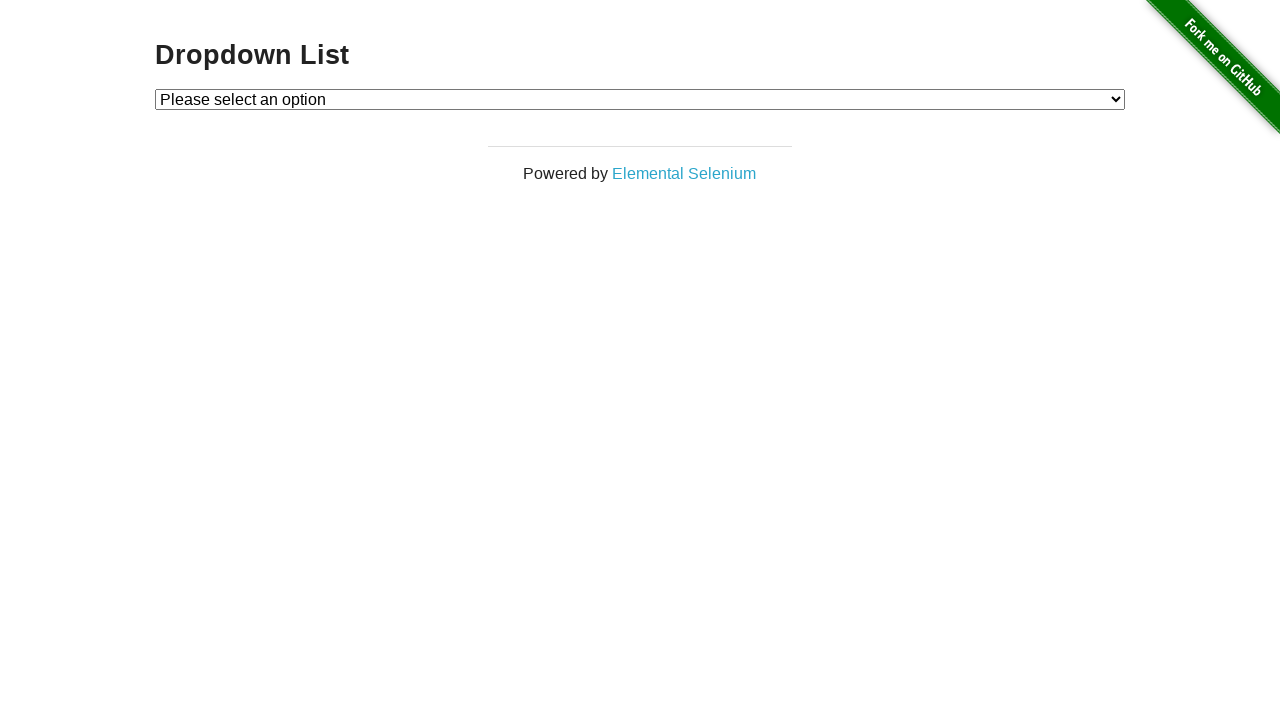

Located dropdown element with id 'dropdown'
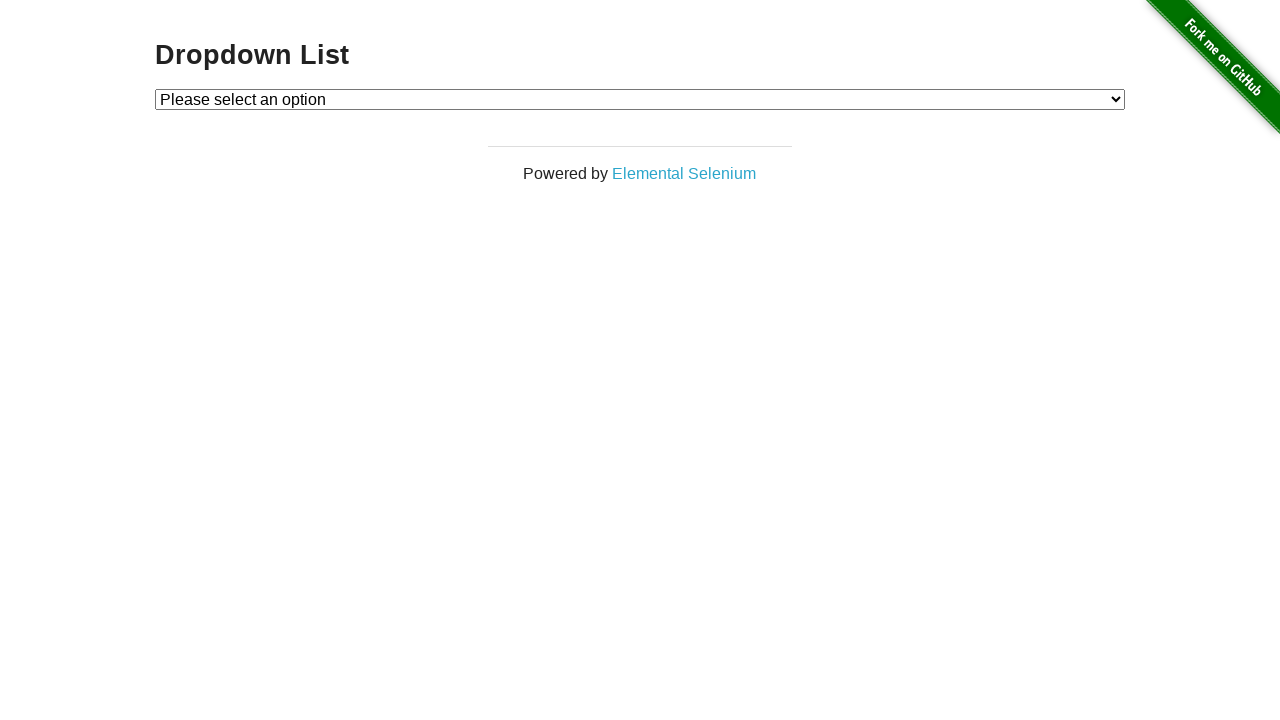

Selected dropdown option by index 2 on #dropdown
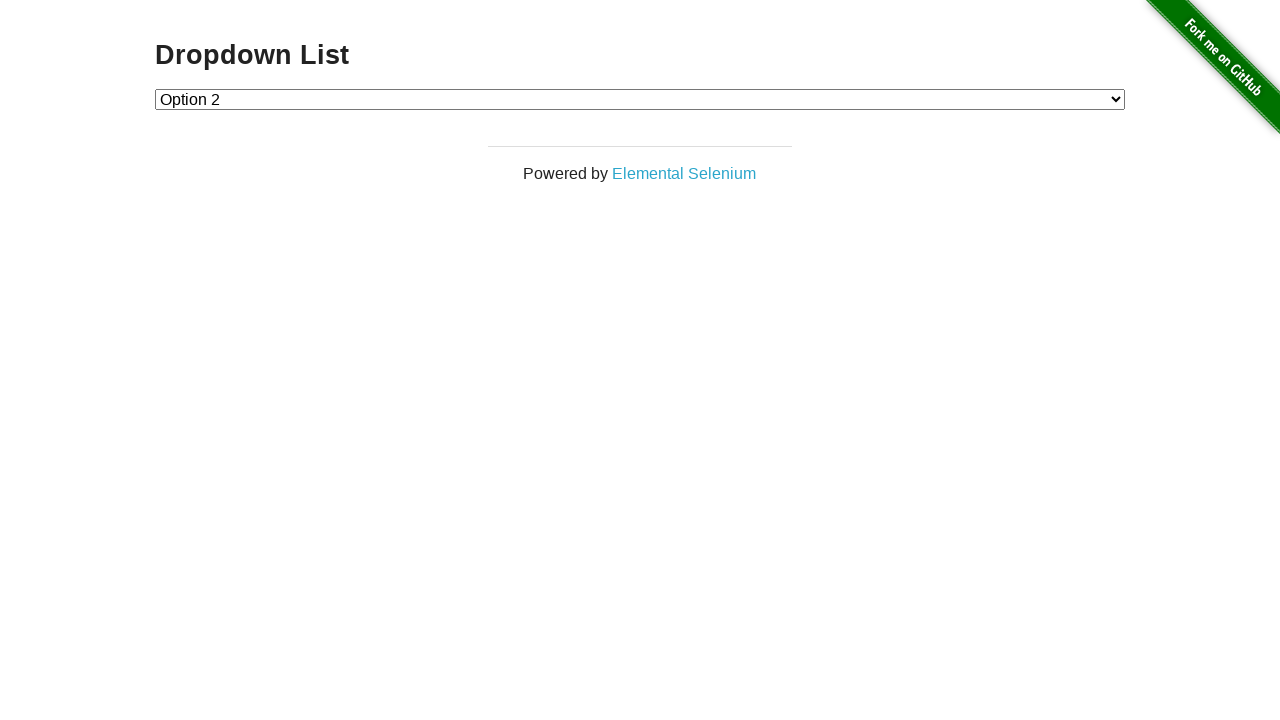

Selected dropdown option by value '2' on #dropdown
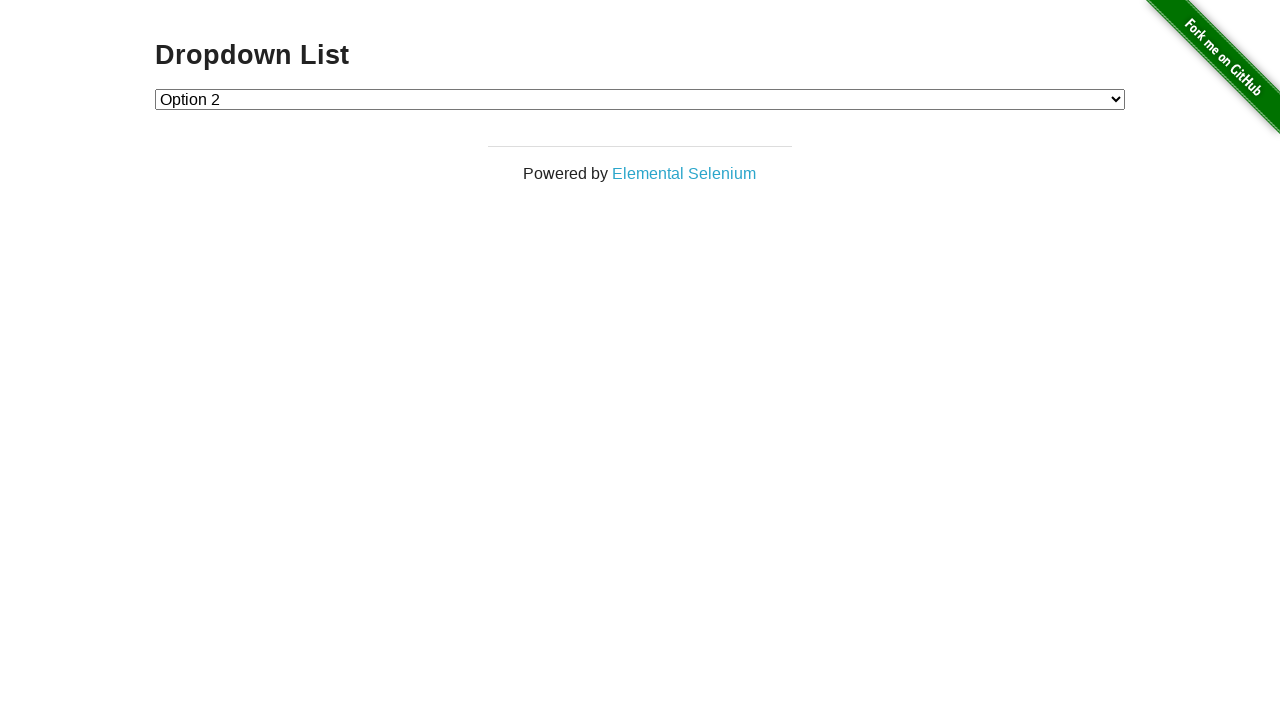

Selected dropdown option by visible text 'Option 1' on #dropdown
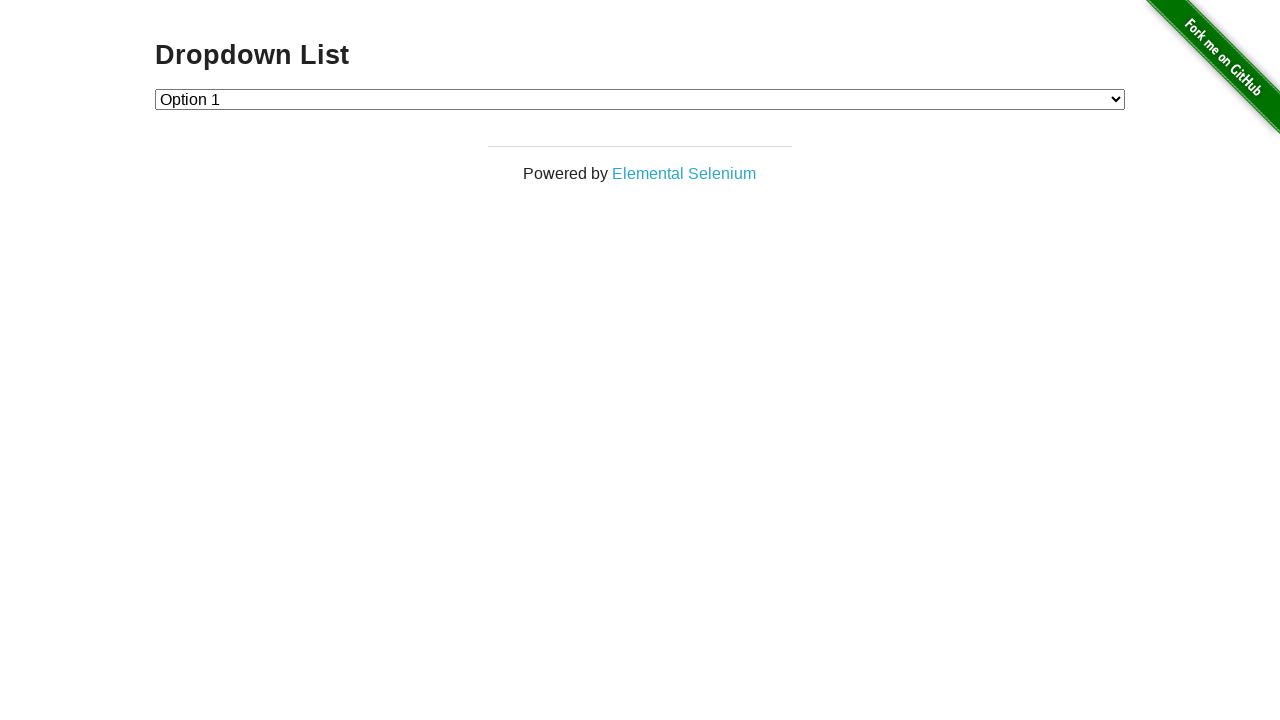

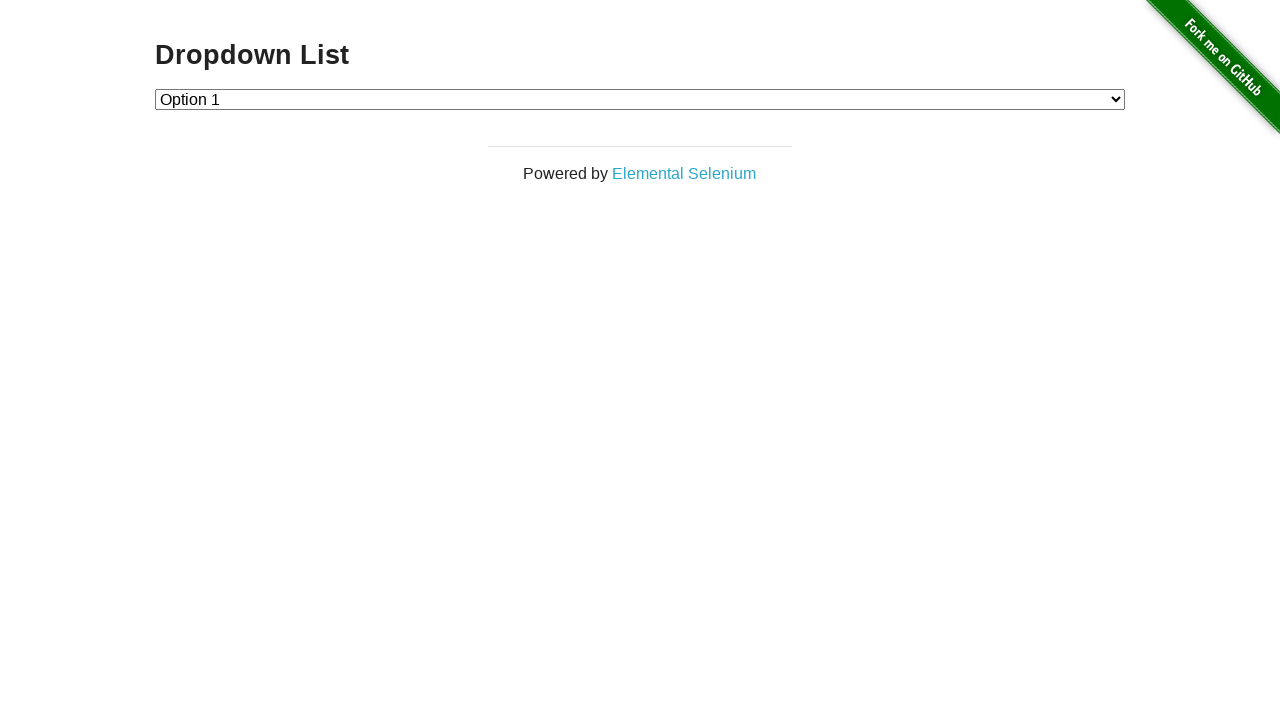